Tests mortgage calculator form by filling in home value, down payment, and selecting a start month from a dropdown

Starting URL: https://www.mortgagecalculator.org/

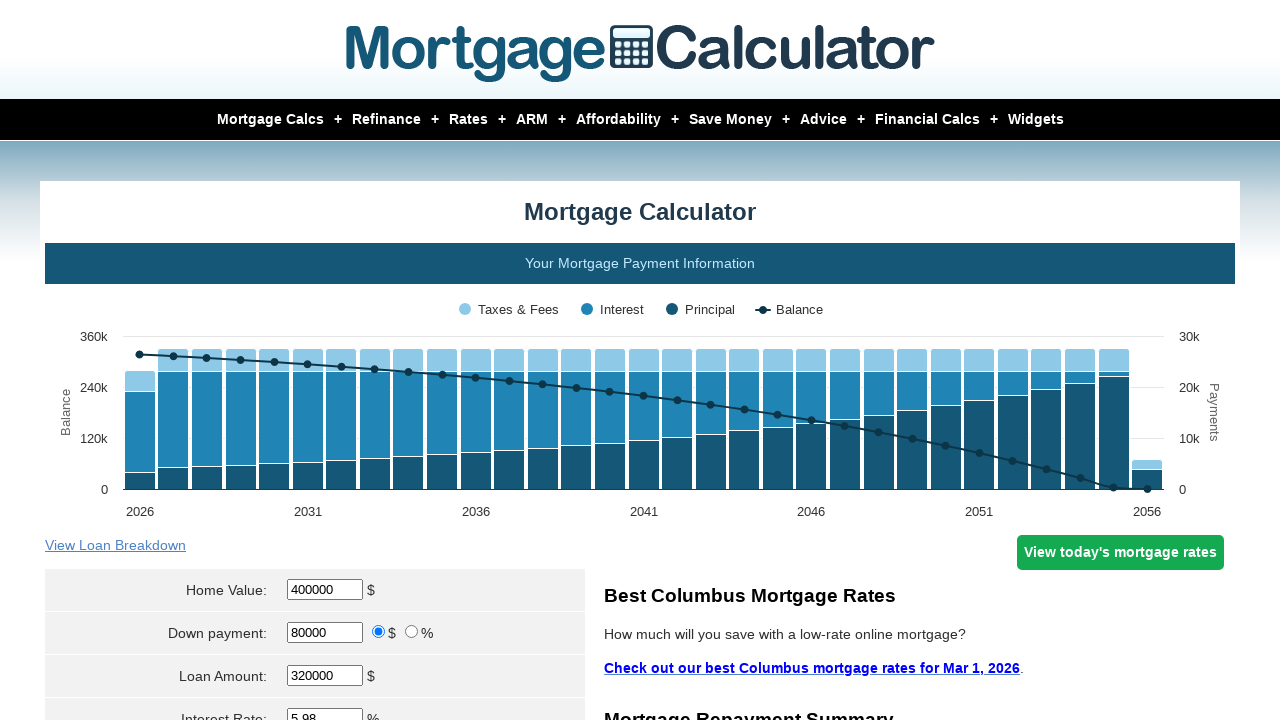

Cleared home value field on #homeval
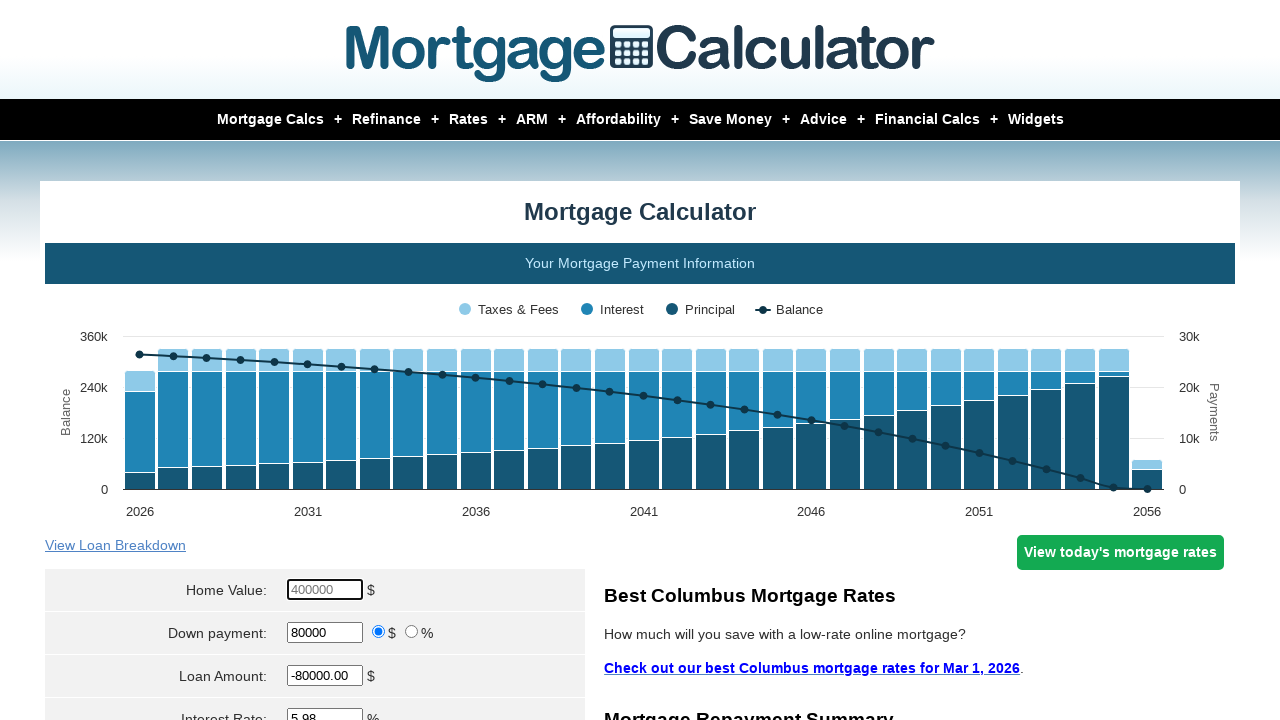

Filled home value field with $950,000 on #homeval
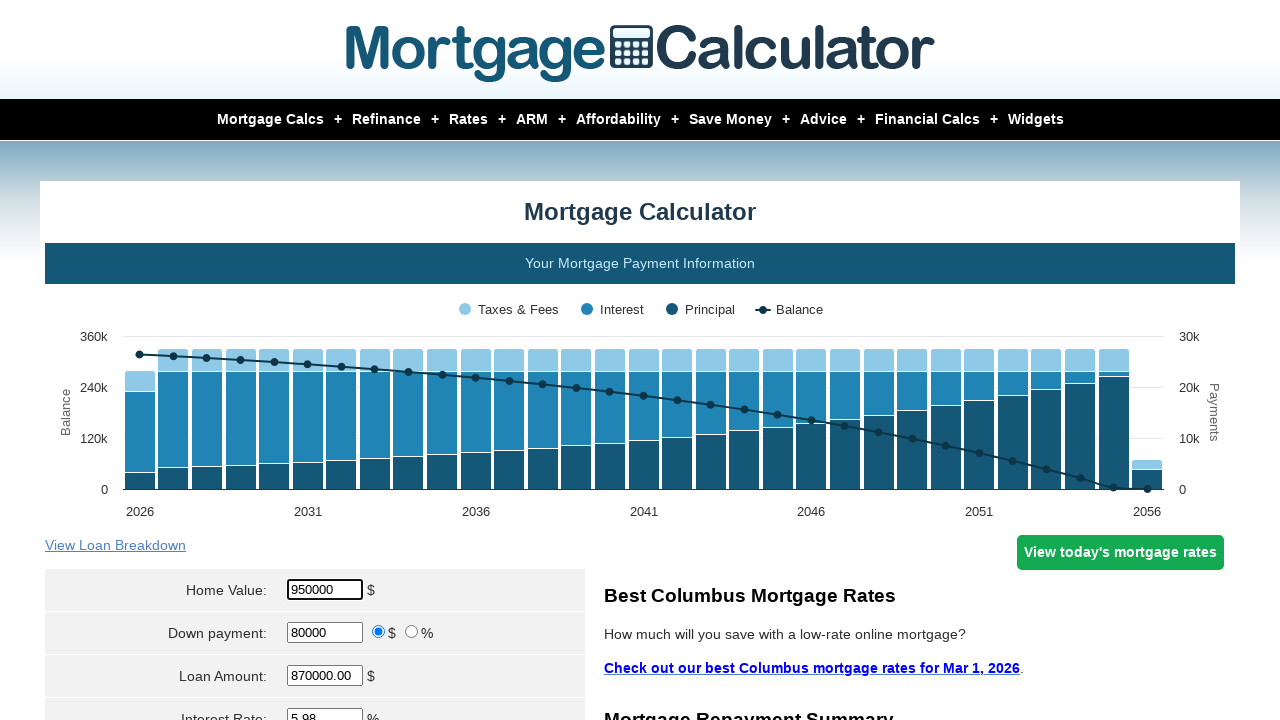

Filled down payment field with $100,000 on #downpayment
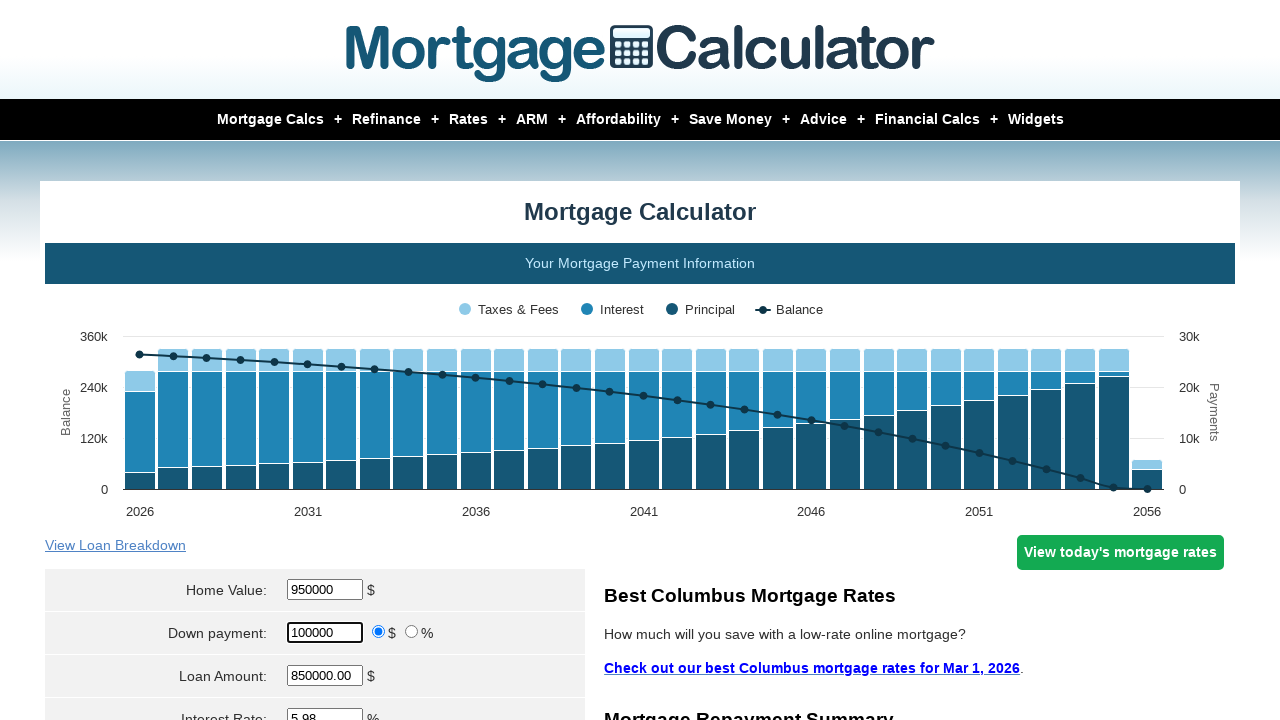

Selected 'May' from start month dropdown on select[name='param[start_month]']
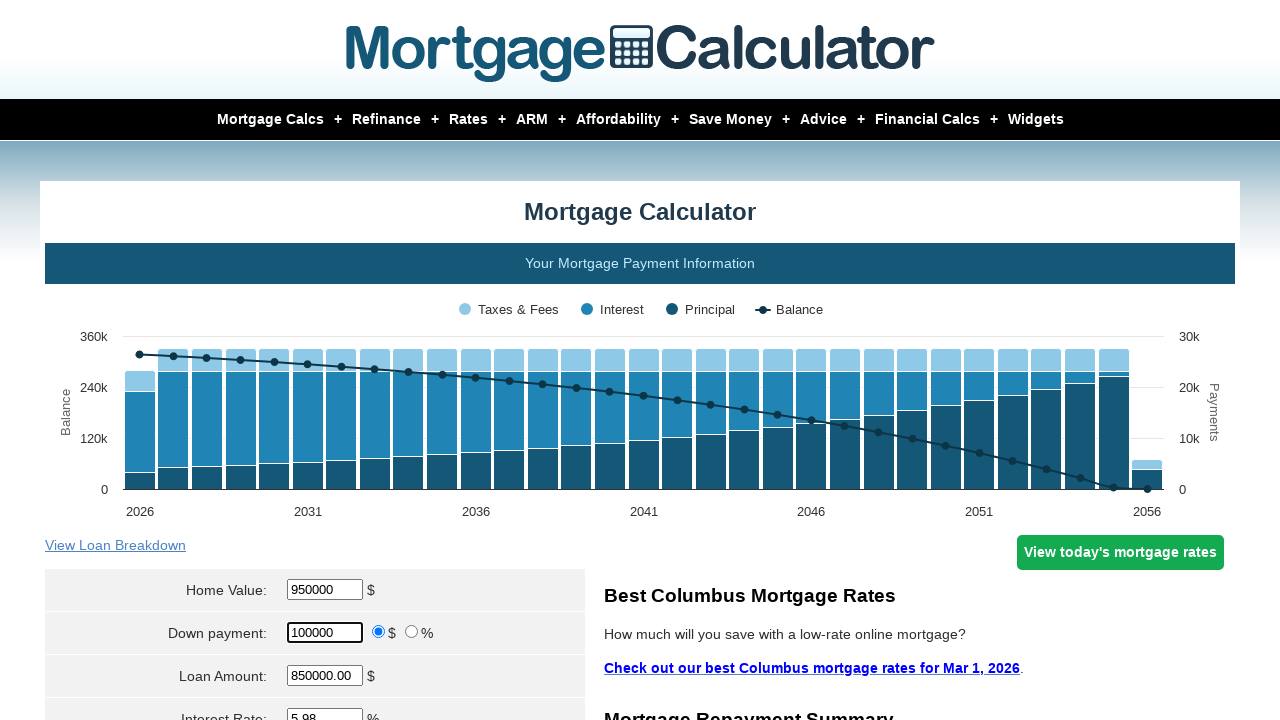

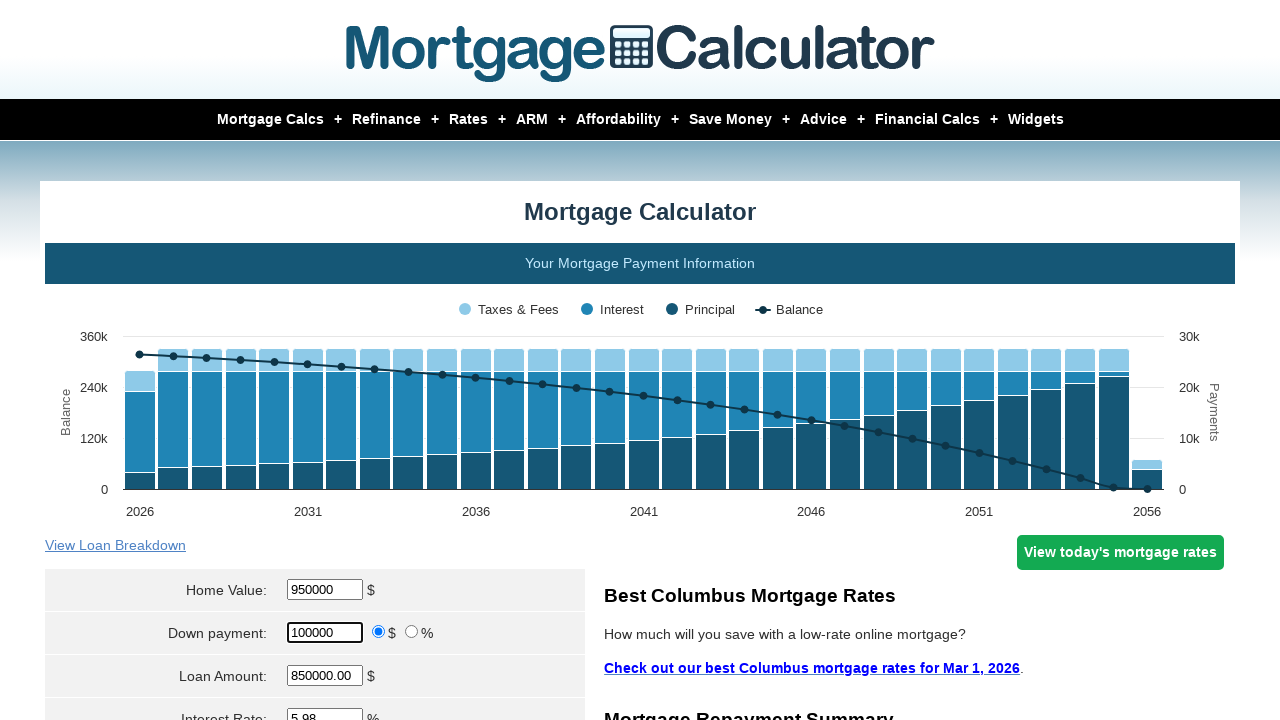